Tests an e-commerce flow by searching for products, adding items to cart, and proceeding through checkout

Starting URL: https://rahulshettyacademy.com/seleniumPractise/#/

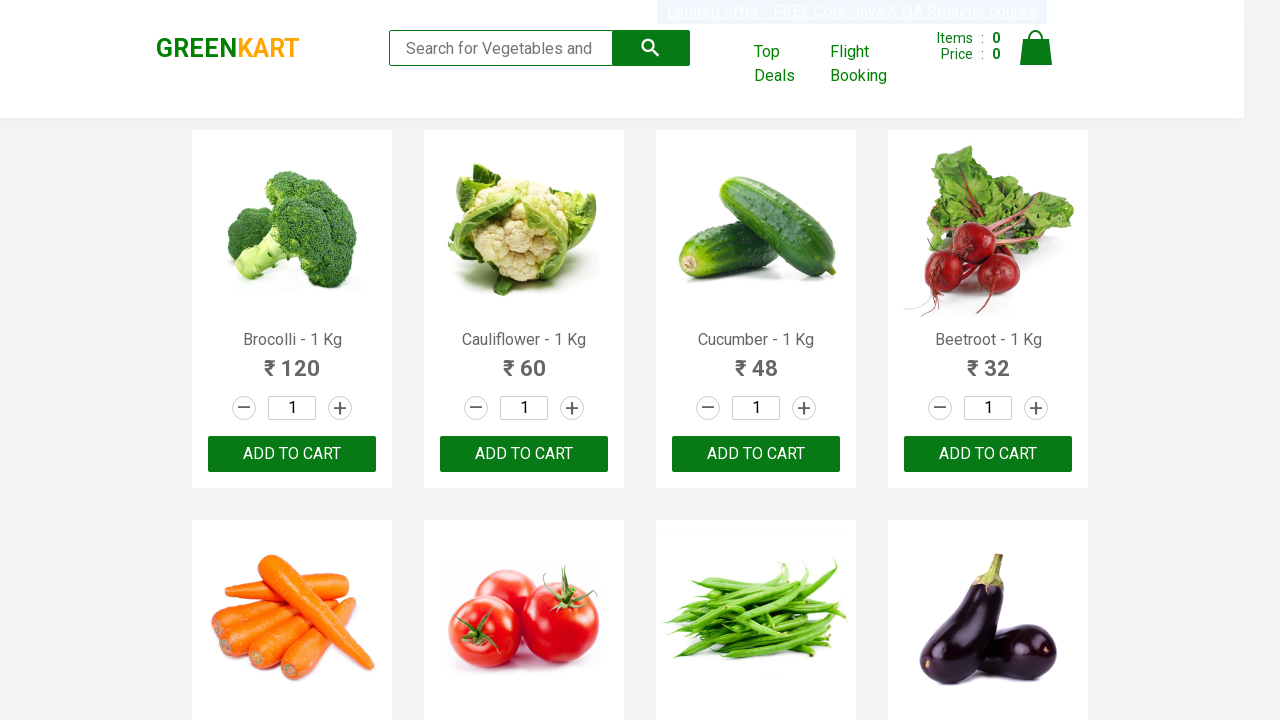

Filled search field with 'ca' to search for products on .search-keyword
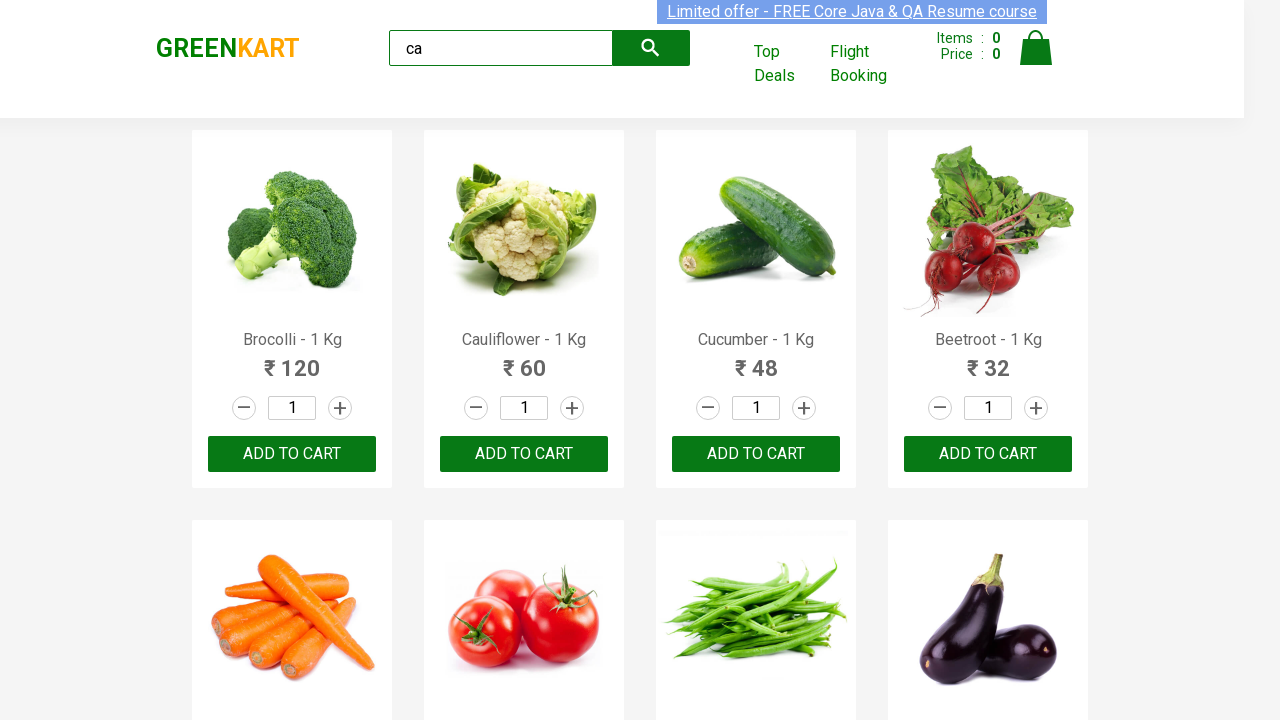

Waited 2 seconds for products to load
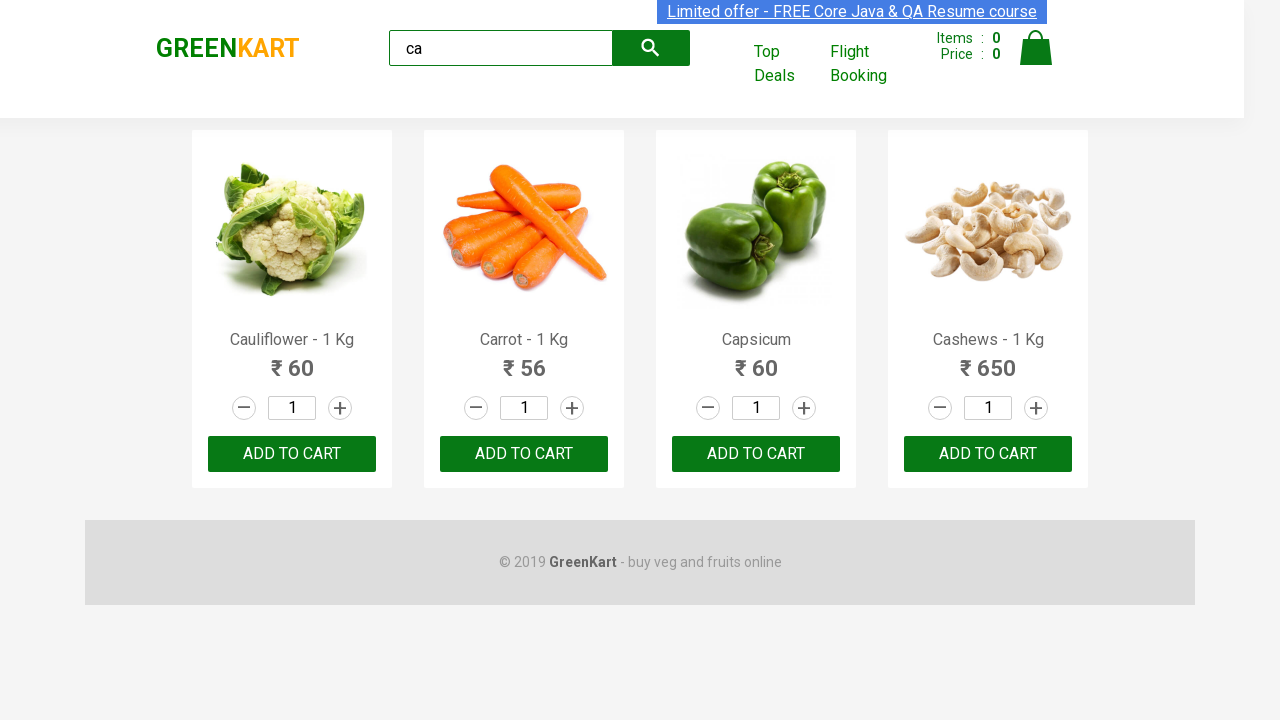

Clicked ADD TO CART button for the third product at (756, 454) on .products .product >> nth=2 >> button:has-text('ADD TO CART')
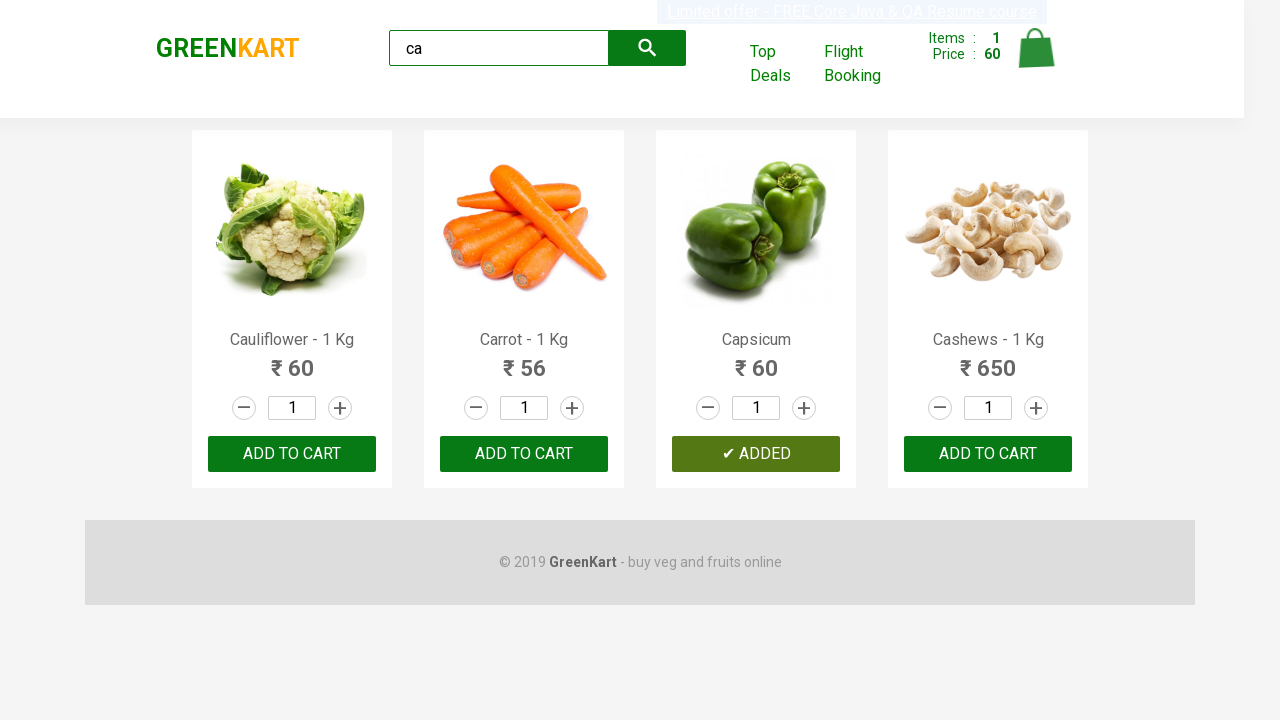

Found and clicked ADD TO CART for Cashews product at (988, 454) on .products .product >> nth=3 >> button
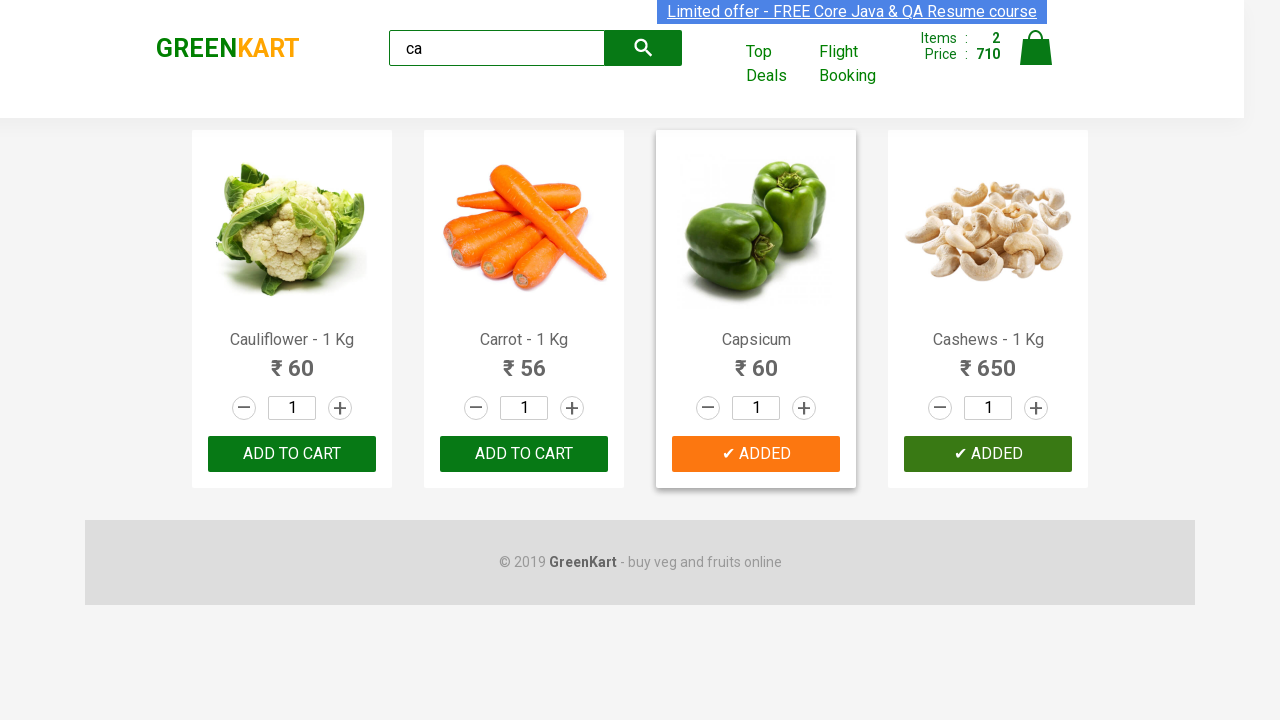

Clicked on cart icon to view cart at (1036, 48) on .cart-icon > img
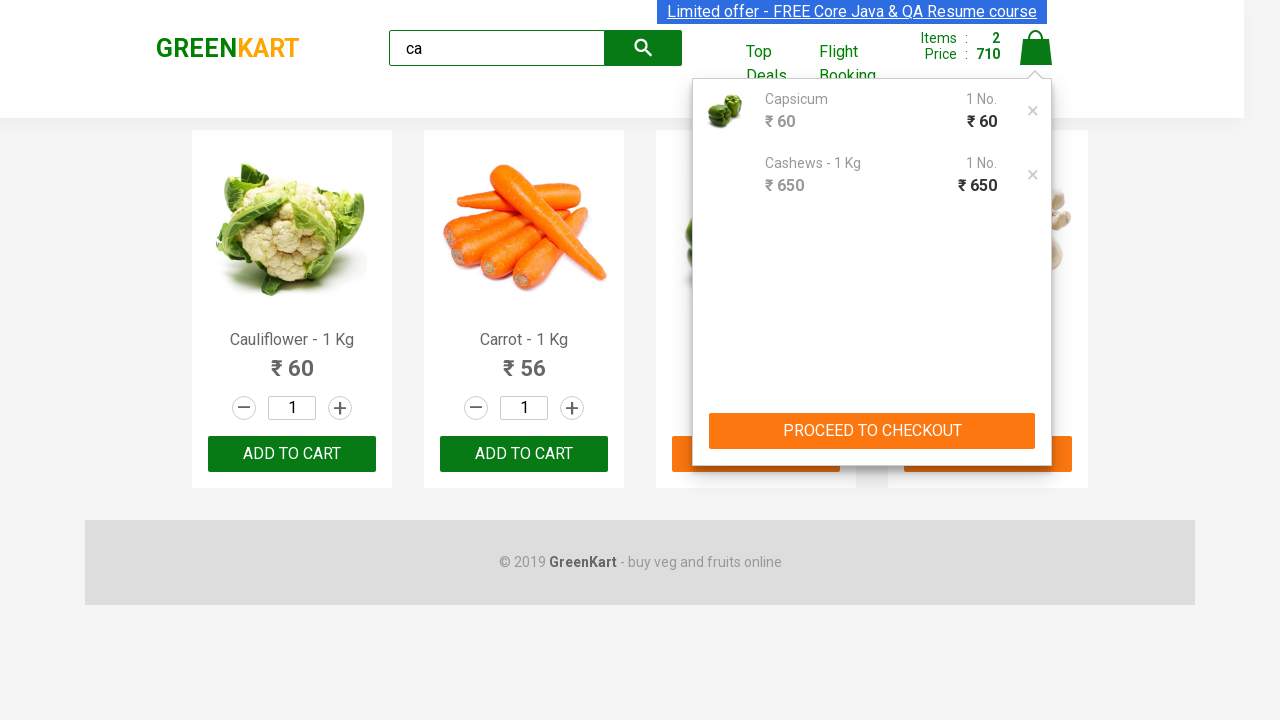

Clicked PROCEED TO CHECKOUT button at (872, 431) on button:has-text('PROCEED TO CHECKOUT')
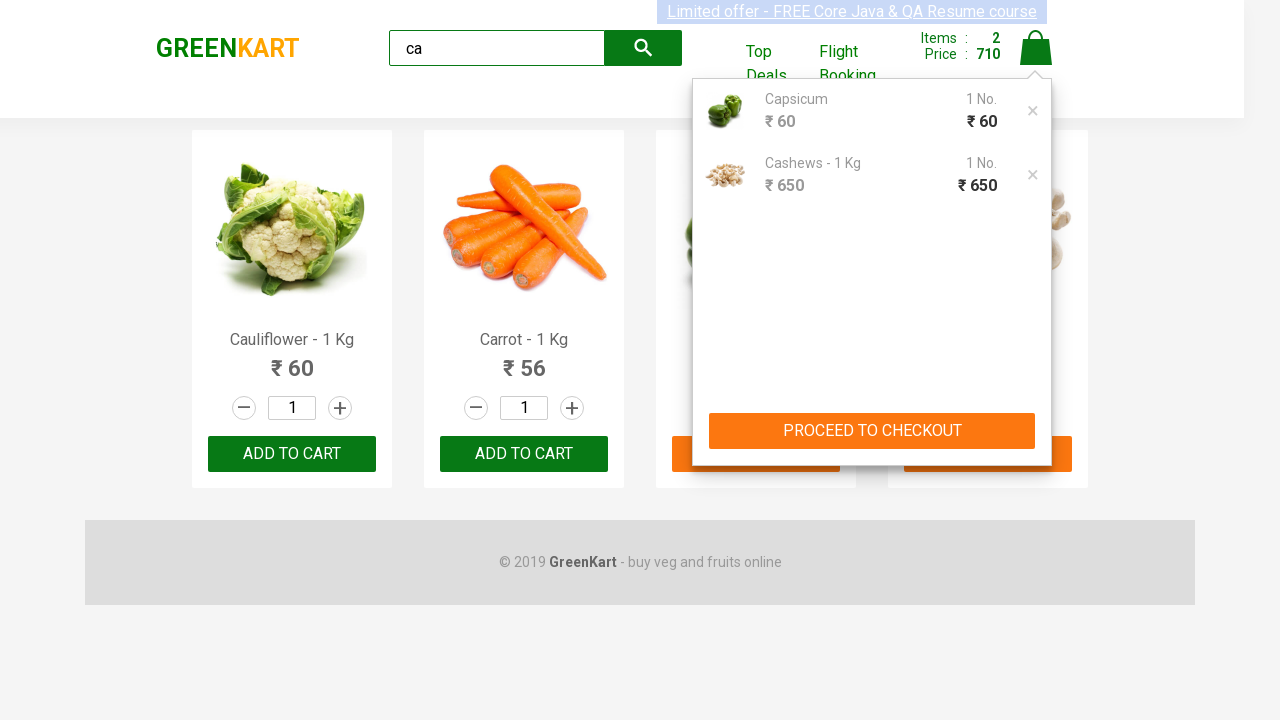

Clicked Place Order button to complete purchase at (1036, 491) on button:has-text('Place Order')
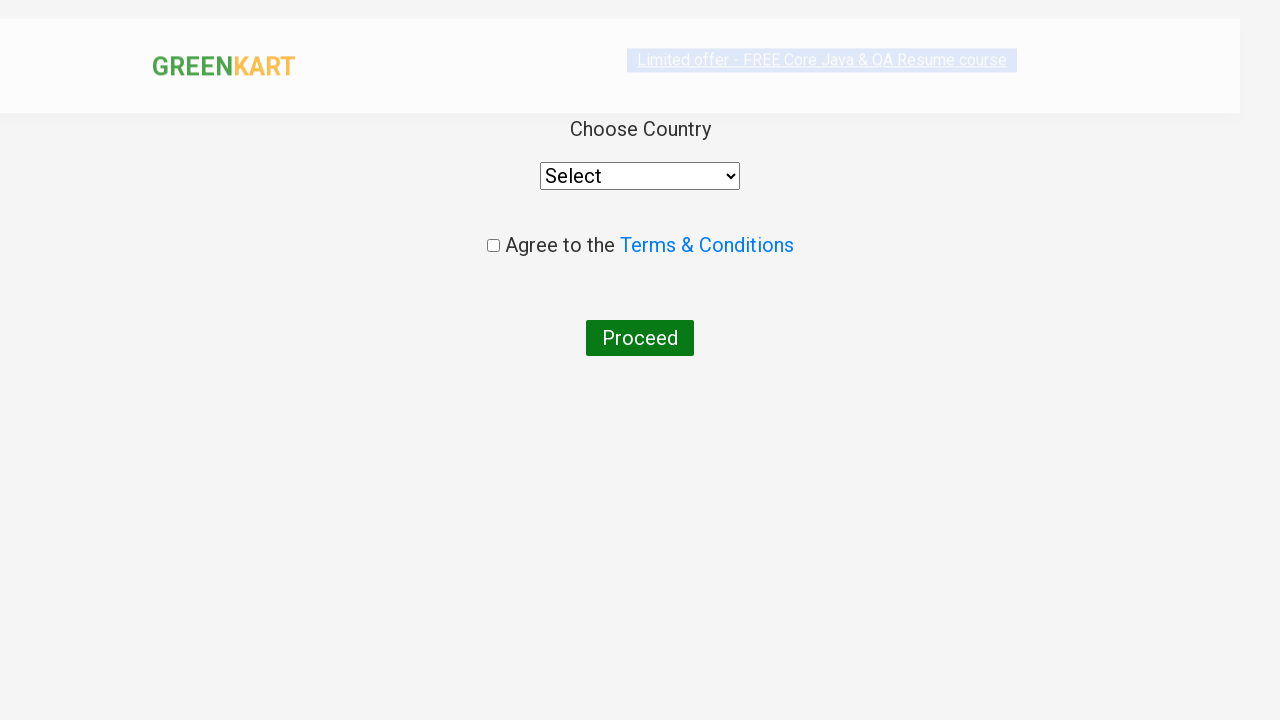

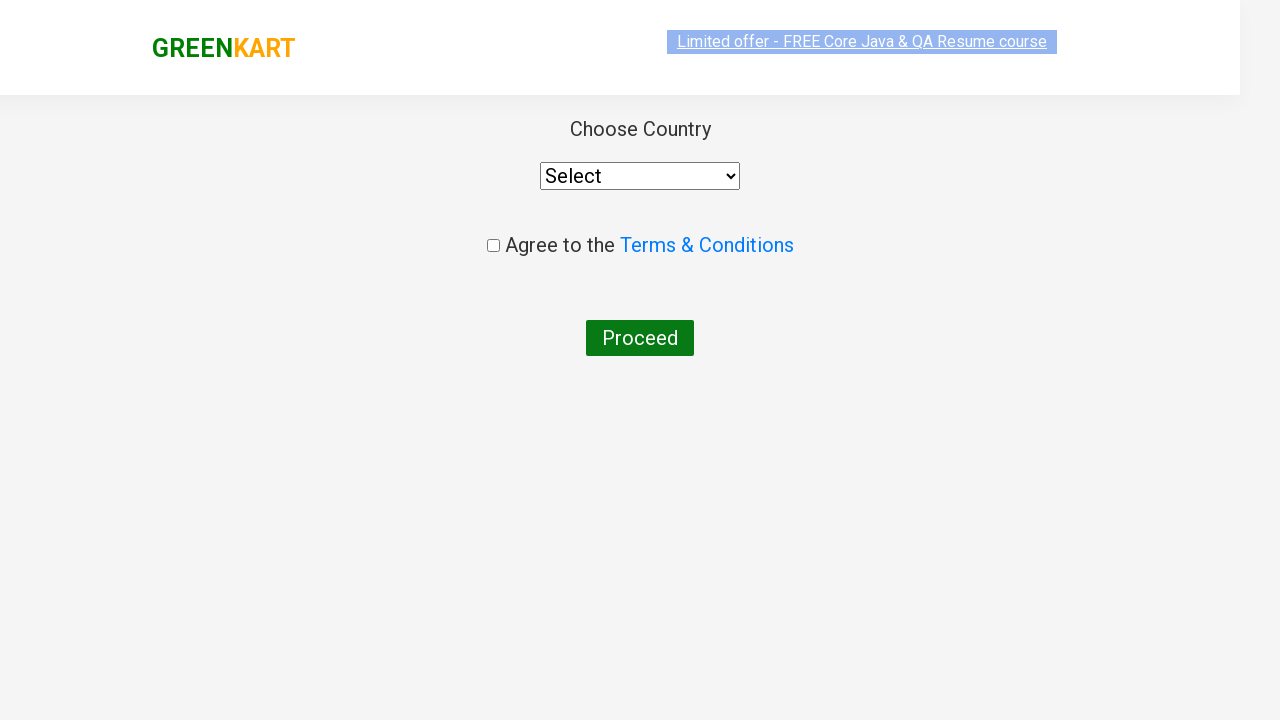